Tests the Graphviz visual editor by clearing the existing text in the editor and pasting new graph content in DOT format

Starting URL: http://magjac.com/graphviz-visual-editor/

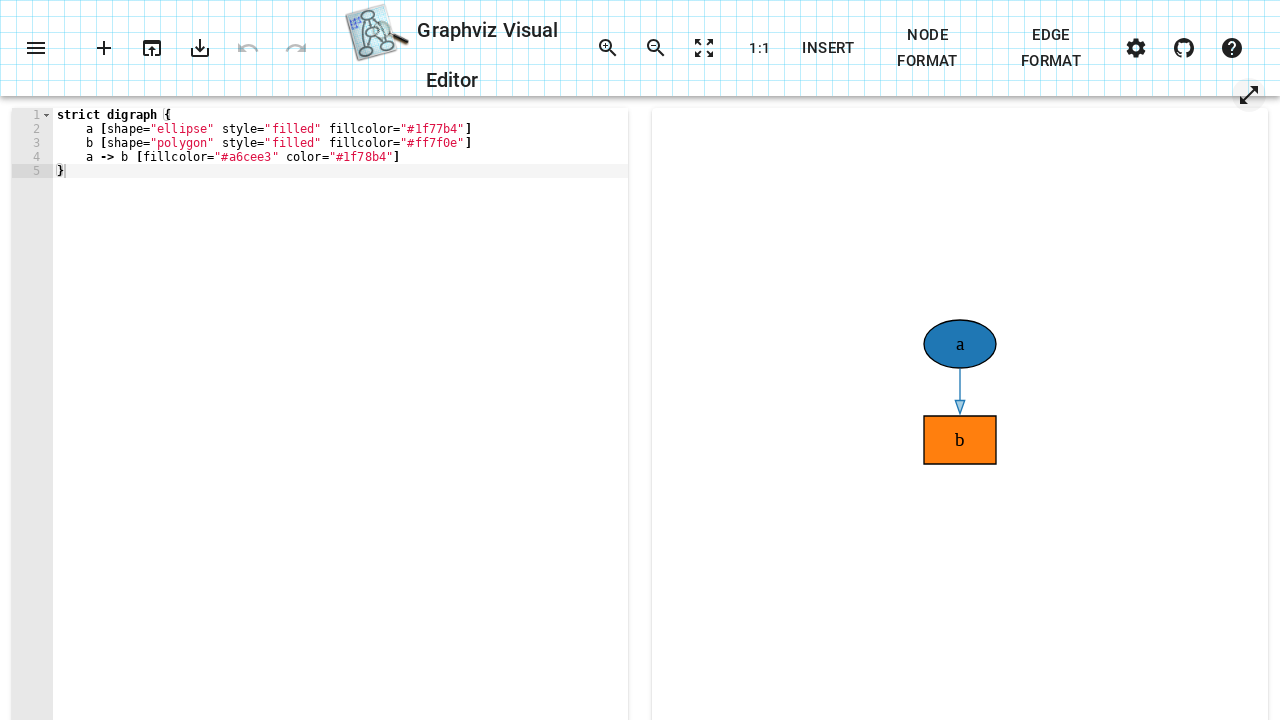

Waited for Ace editor text input to load
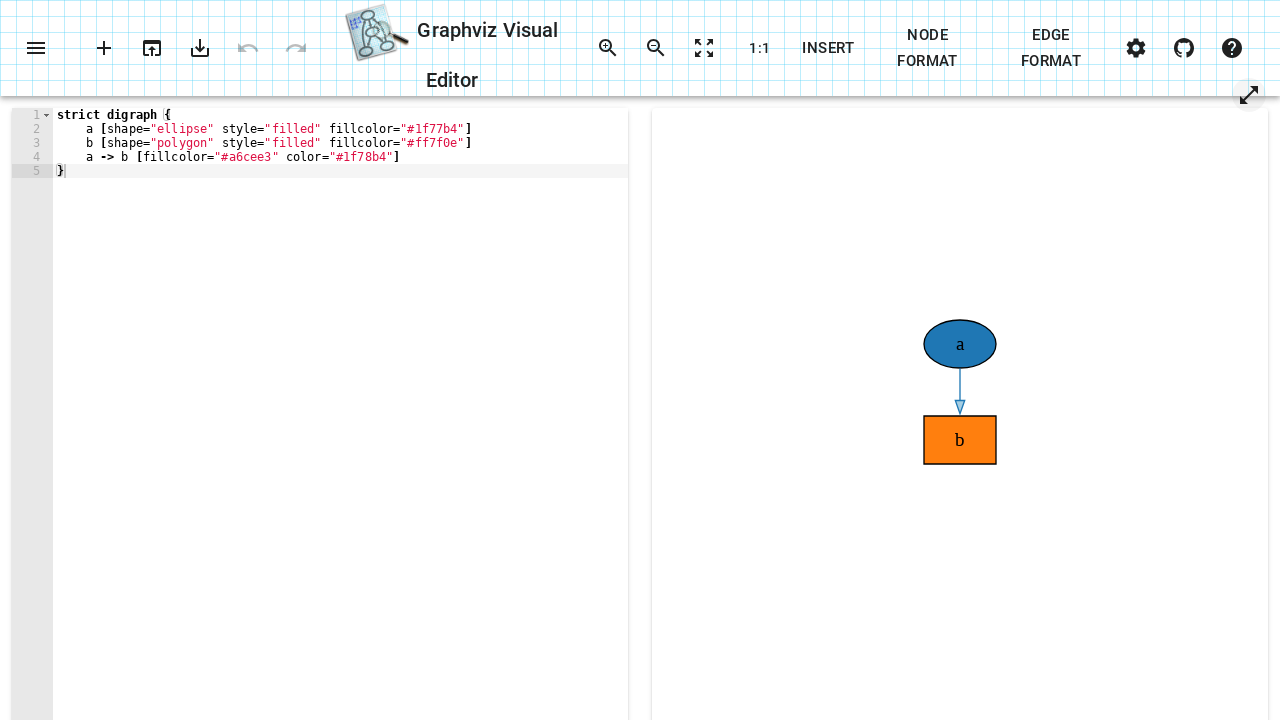

Selected all existing text in the editor using Ctrl+A on .ace_text-input
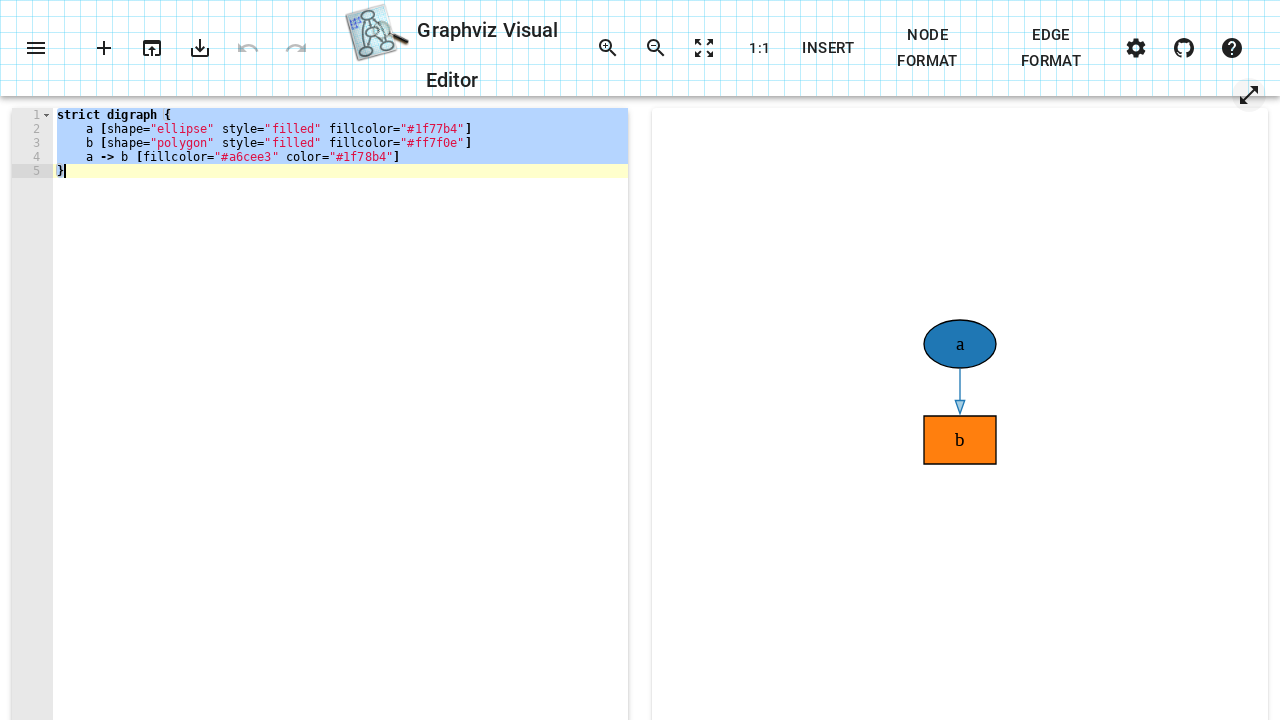

Deleted selected text from the editor on .ace_text-input
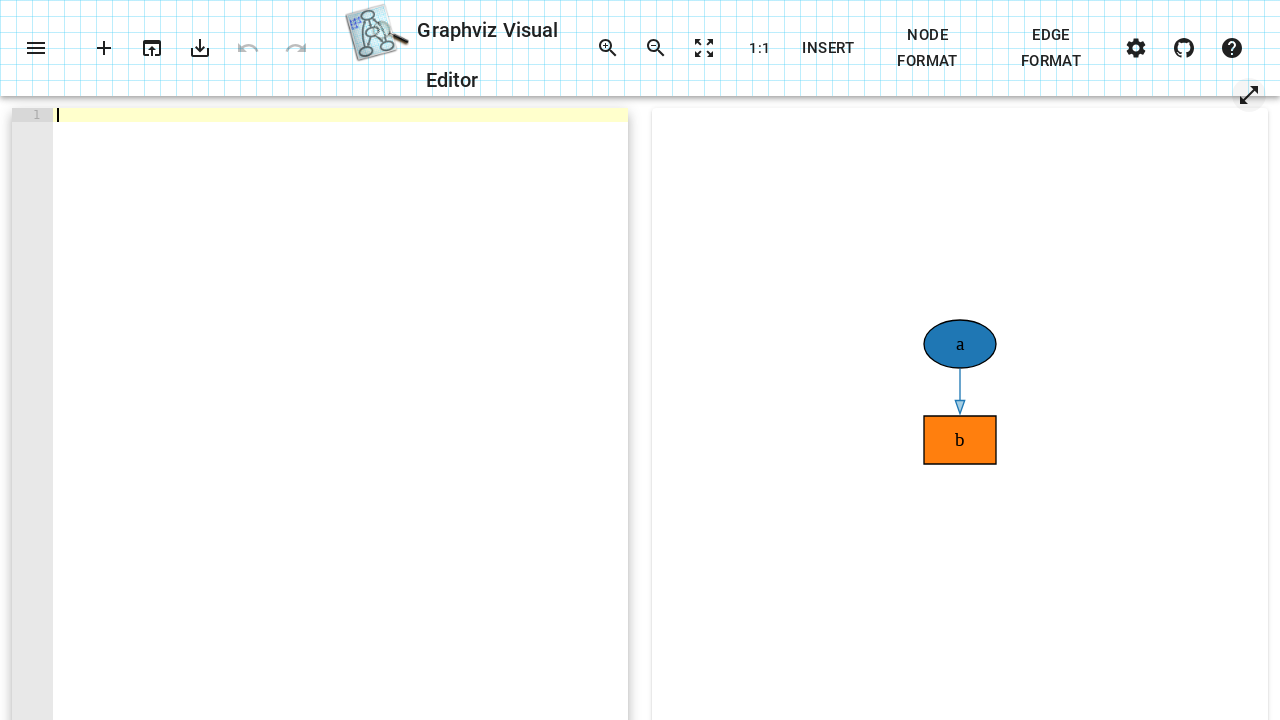

Waited 300ms for editor to process deletion
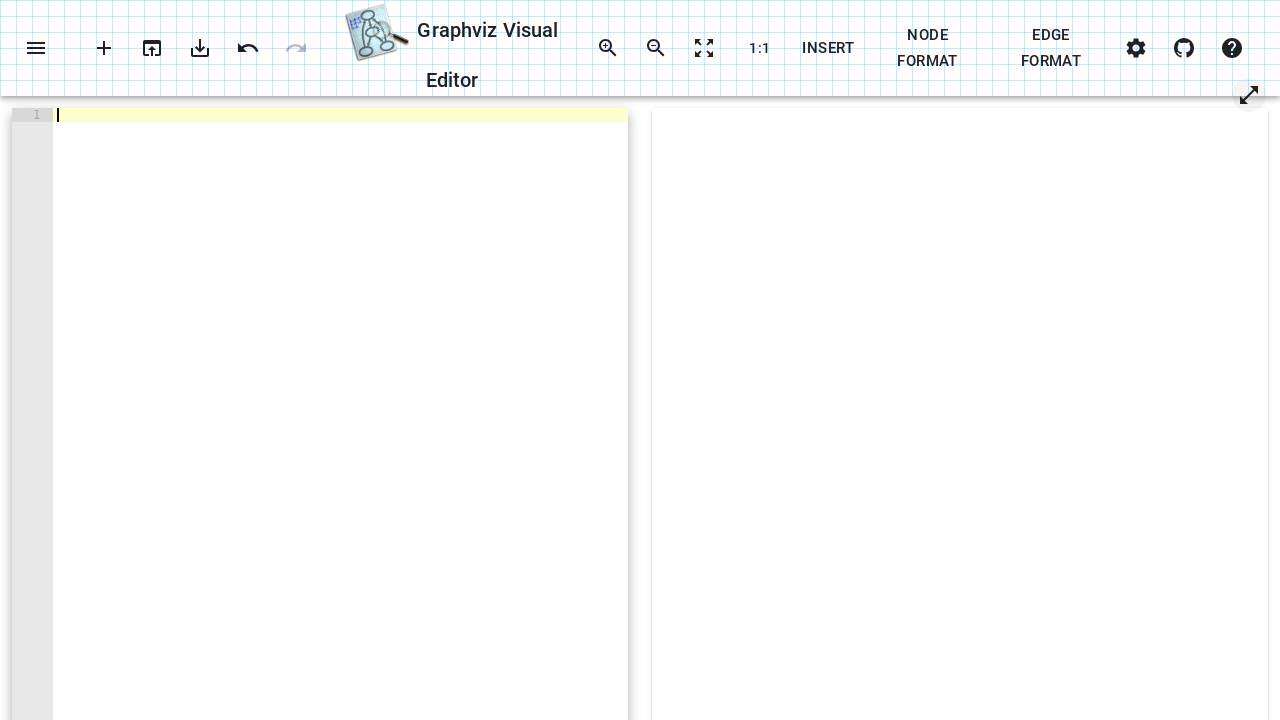

Pasted new Graphviz DOT format graph content into editor on .ace_text-input
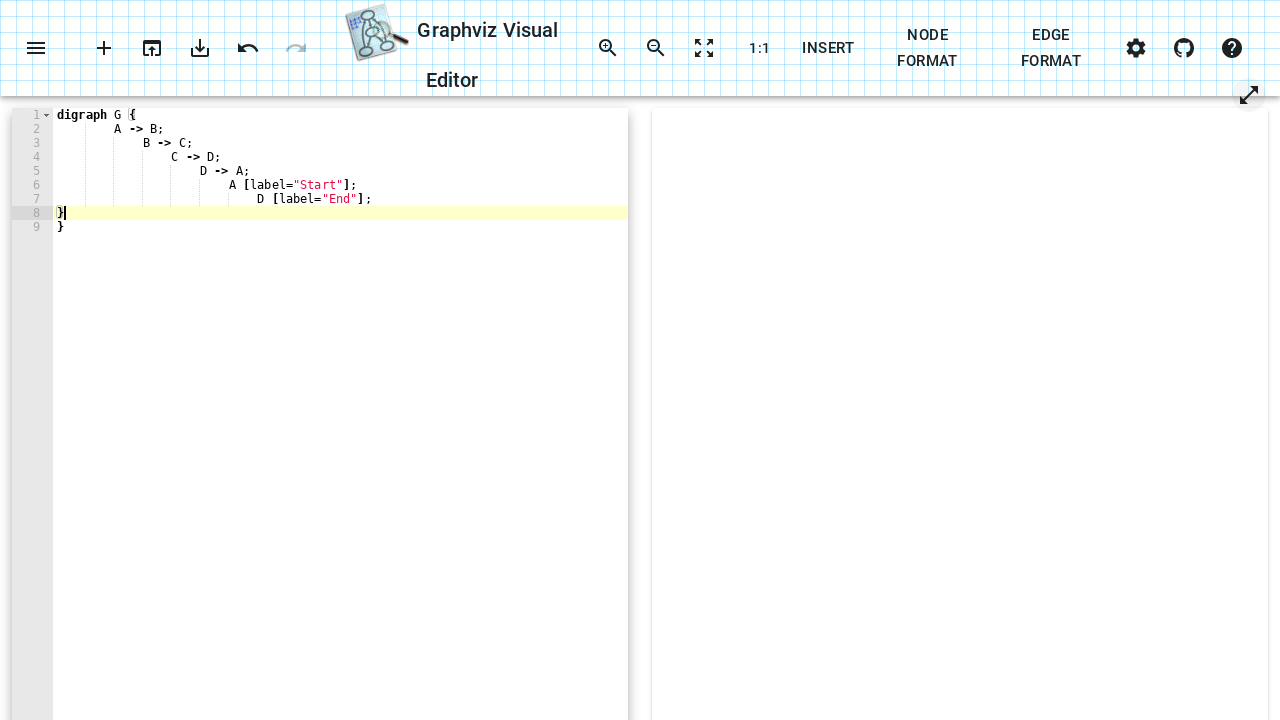

Waited 2000ms for graph to render
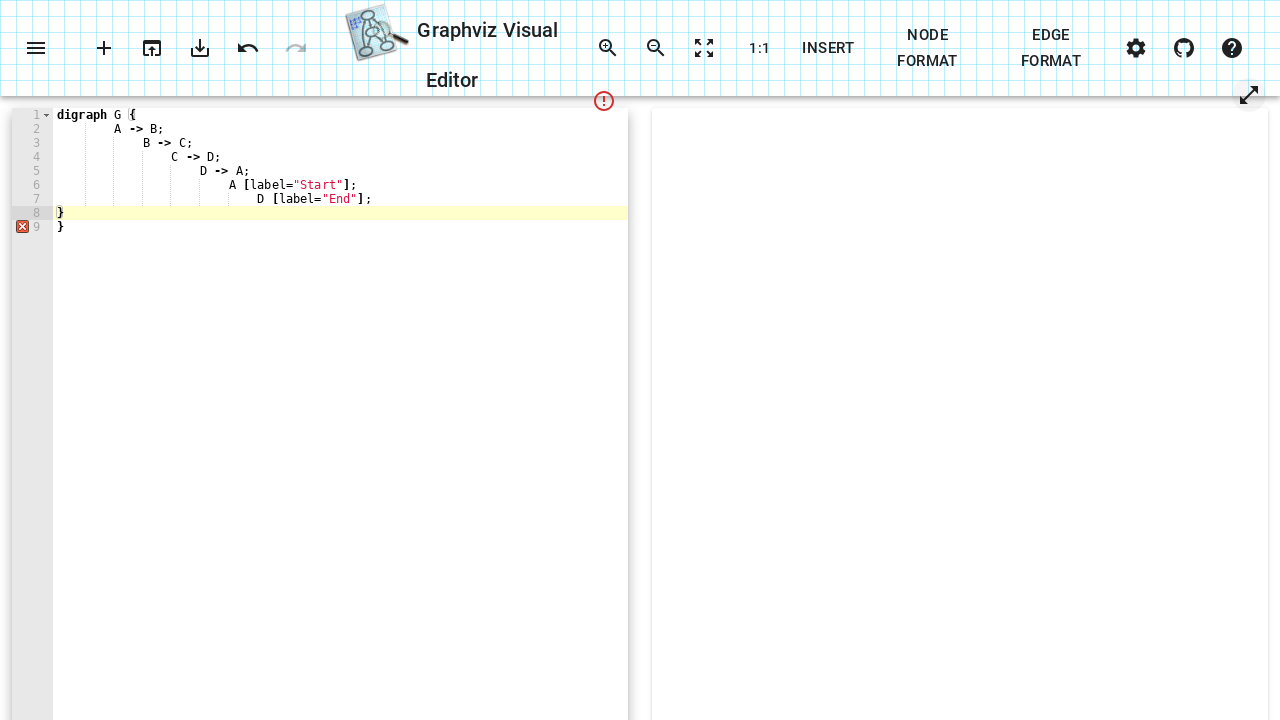

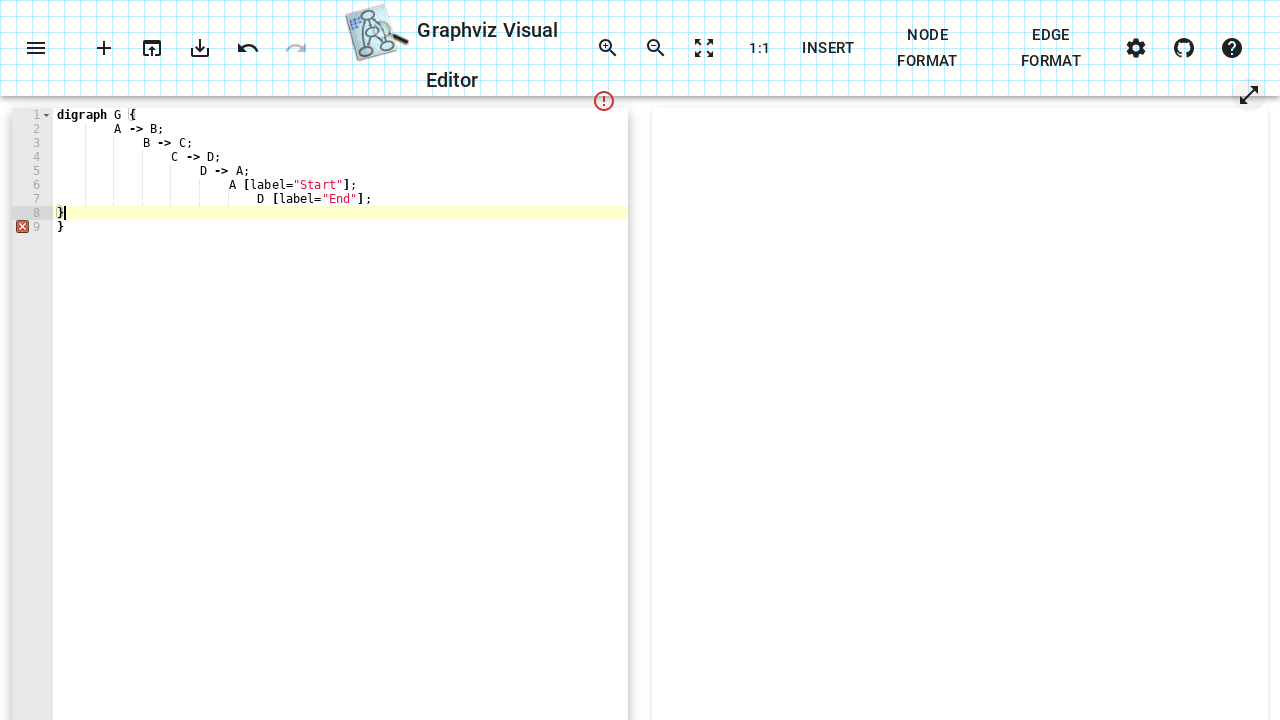